Tests employee registration form by filling in first and last name fields and navigating through multiple steps

Starting URL: https://sajithatharaka.github.io/employee_registration/default/basic_details.html

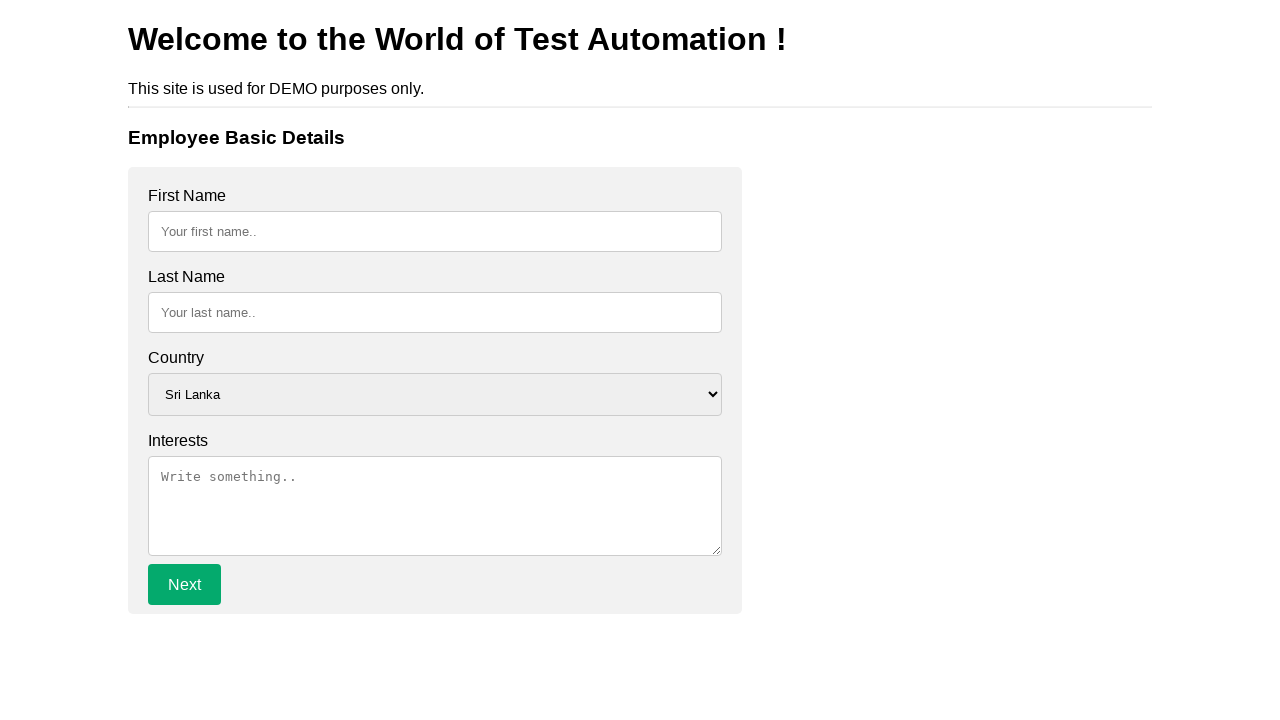

Filled first name field with 'Sam' on #fname
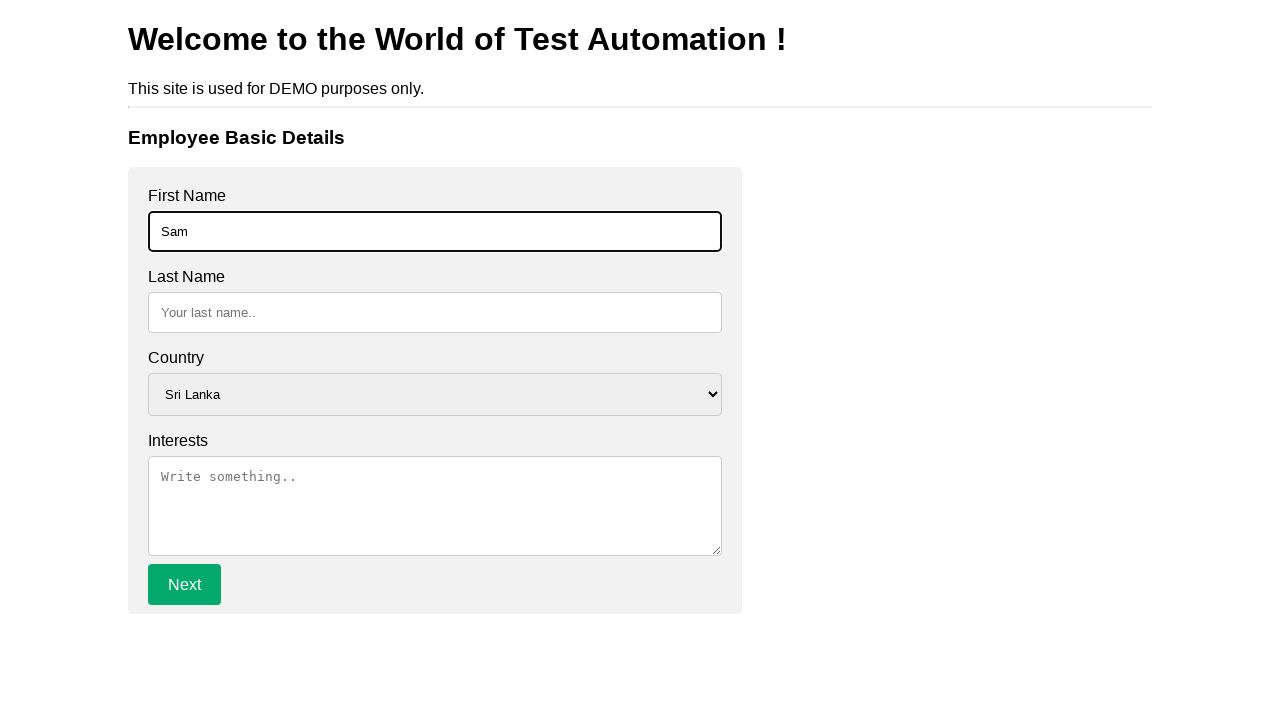

Filled last name field with 'Pam' on #lname
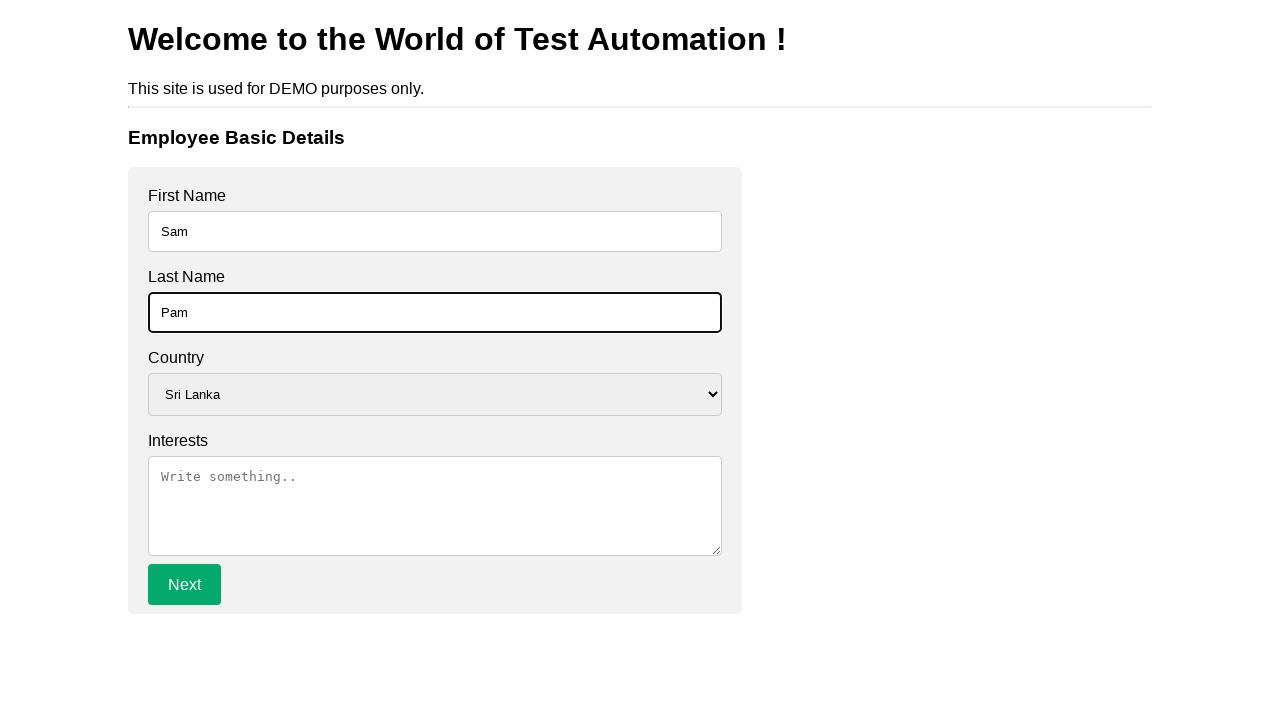

Clicked Next button to proceed to step 2 at (184, 585) on a:text('Next')
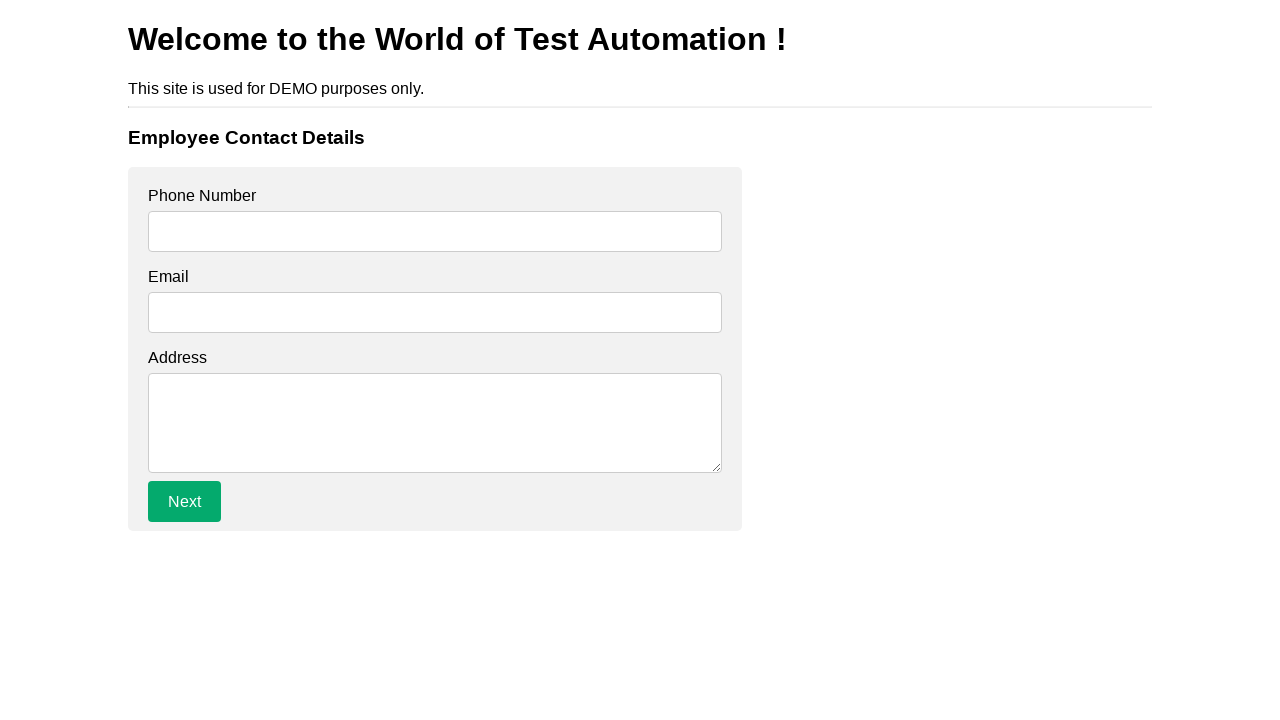

Clicked Next button to proceed to step 3 at (184, 502) on a:text('Next')
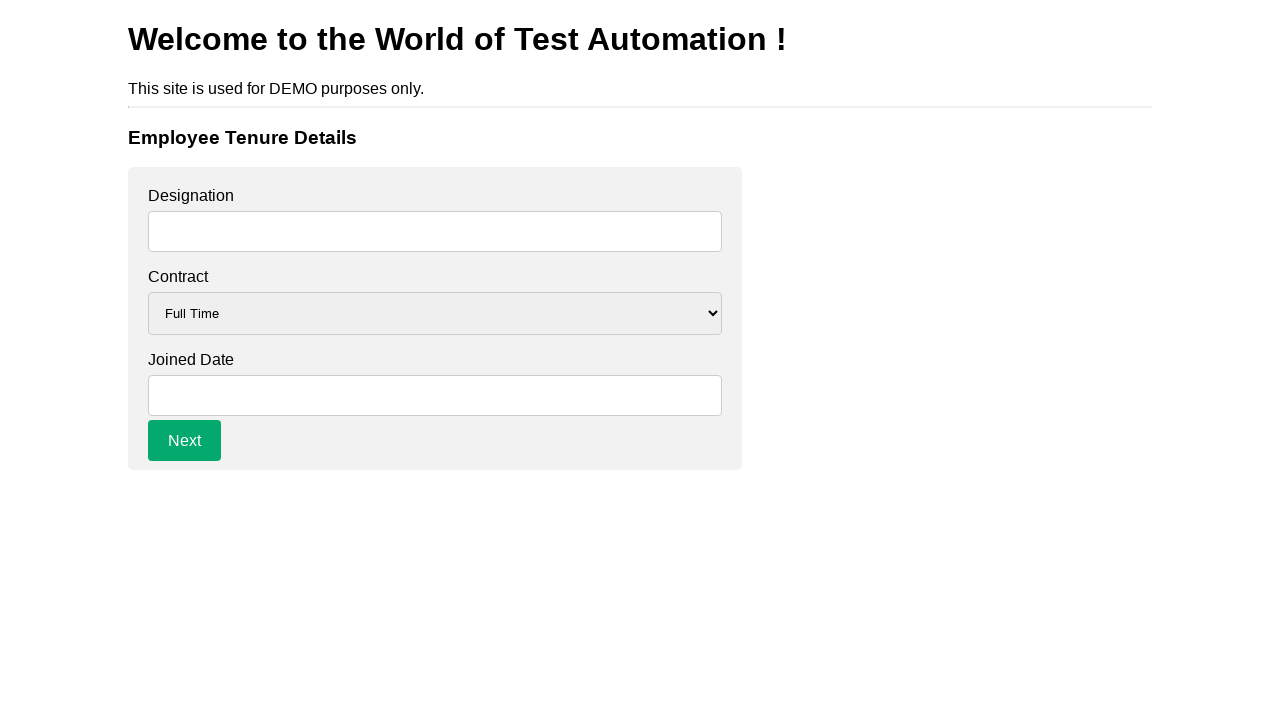

Clicked Next button to proceed to final step at (184, 441) on a:text('Next')
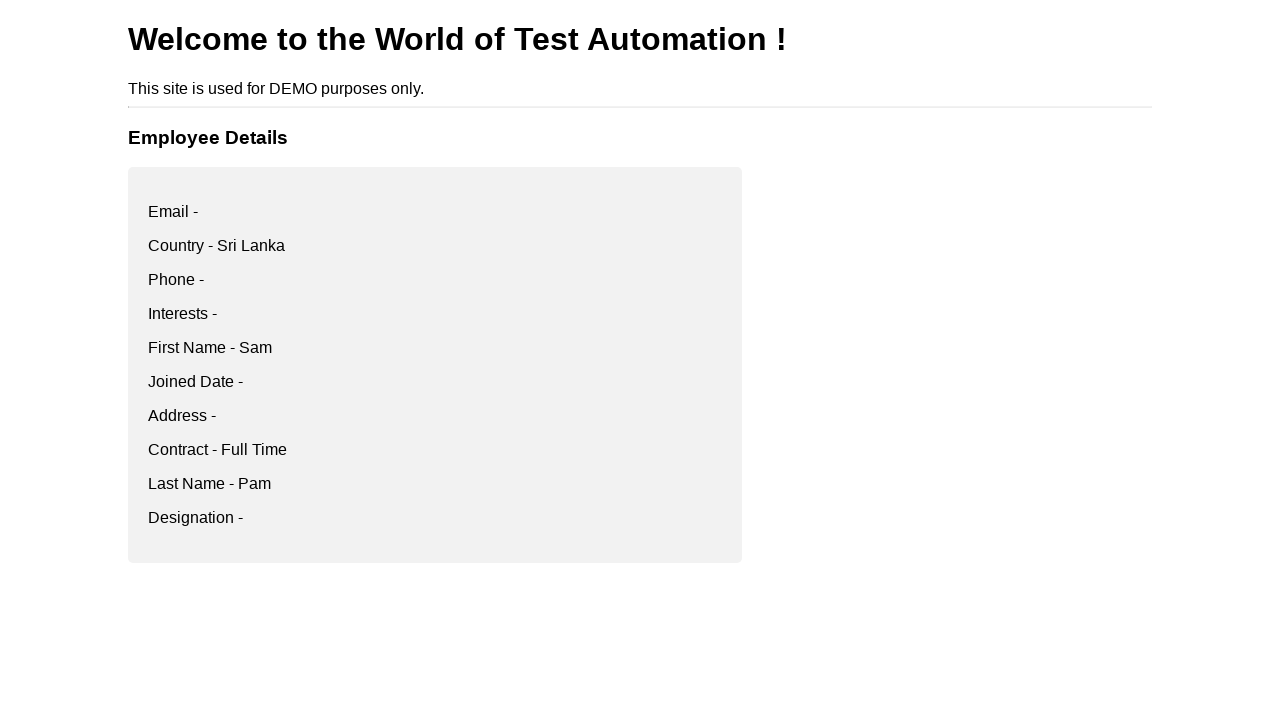

Confirmation page loaded with First Name label visible
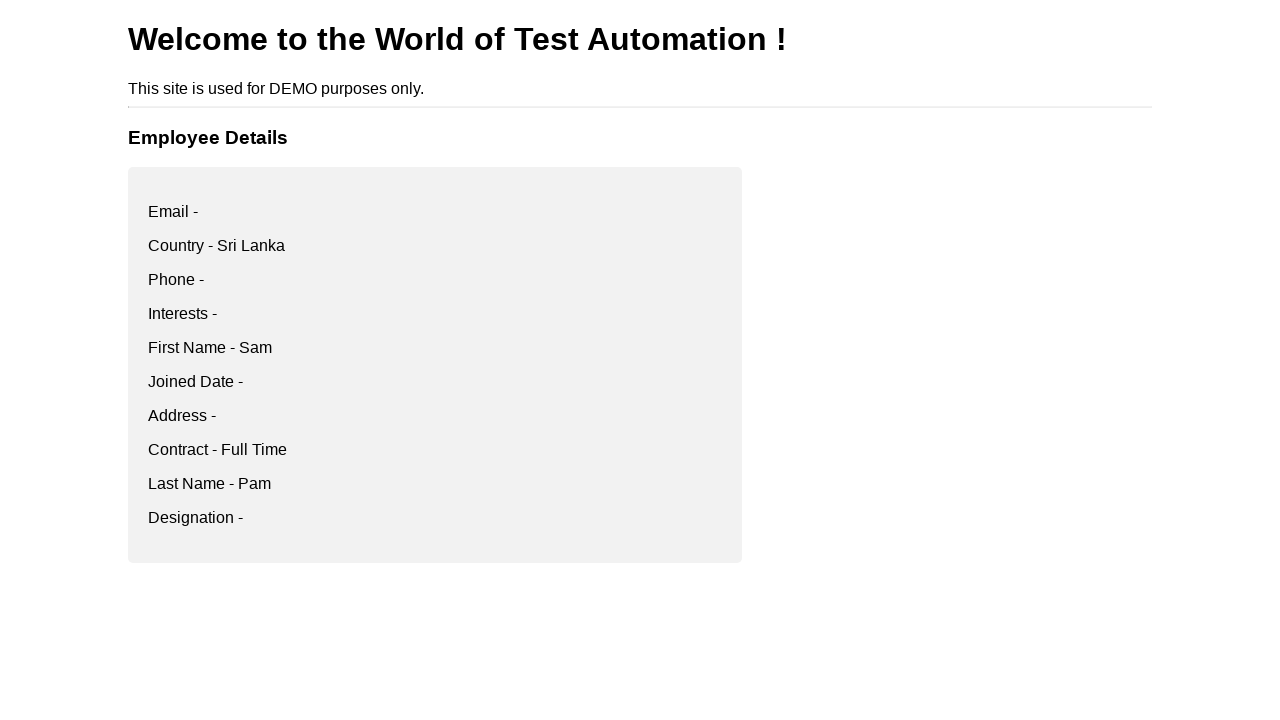

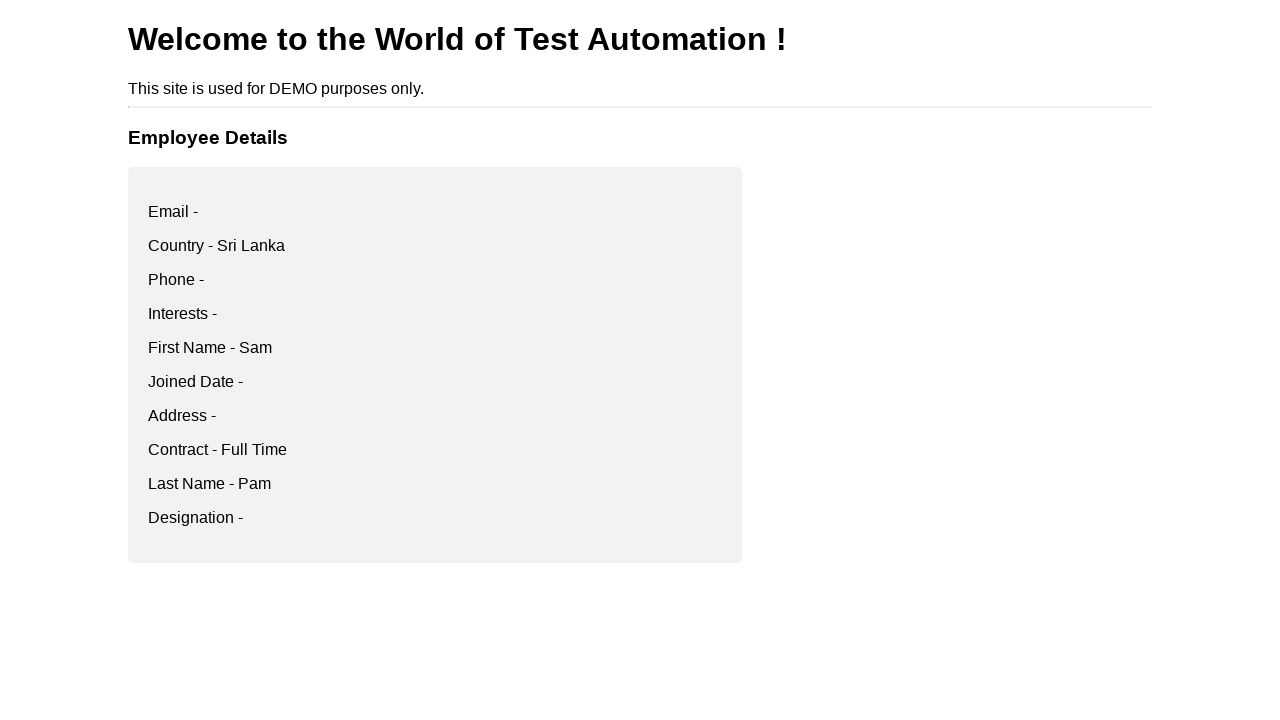